Navigates to the Selenium website and scrolls to the "Selenium Level Sponsors" section

Starting URL: https://www.selenium.dev/

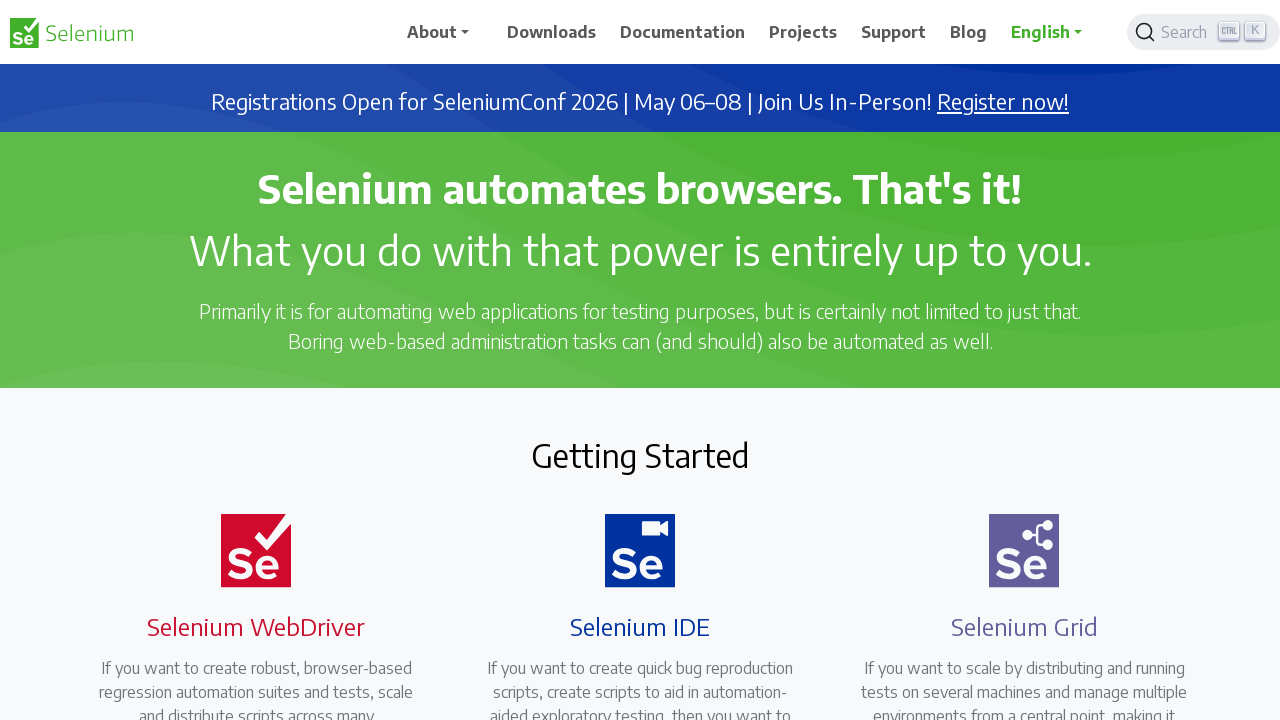

Waited for 'Selenium Level Sponsors' heading to be present
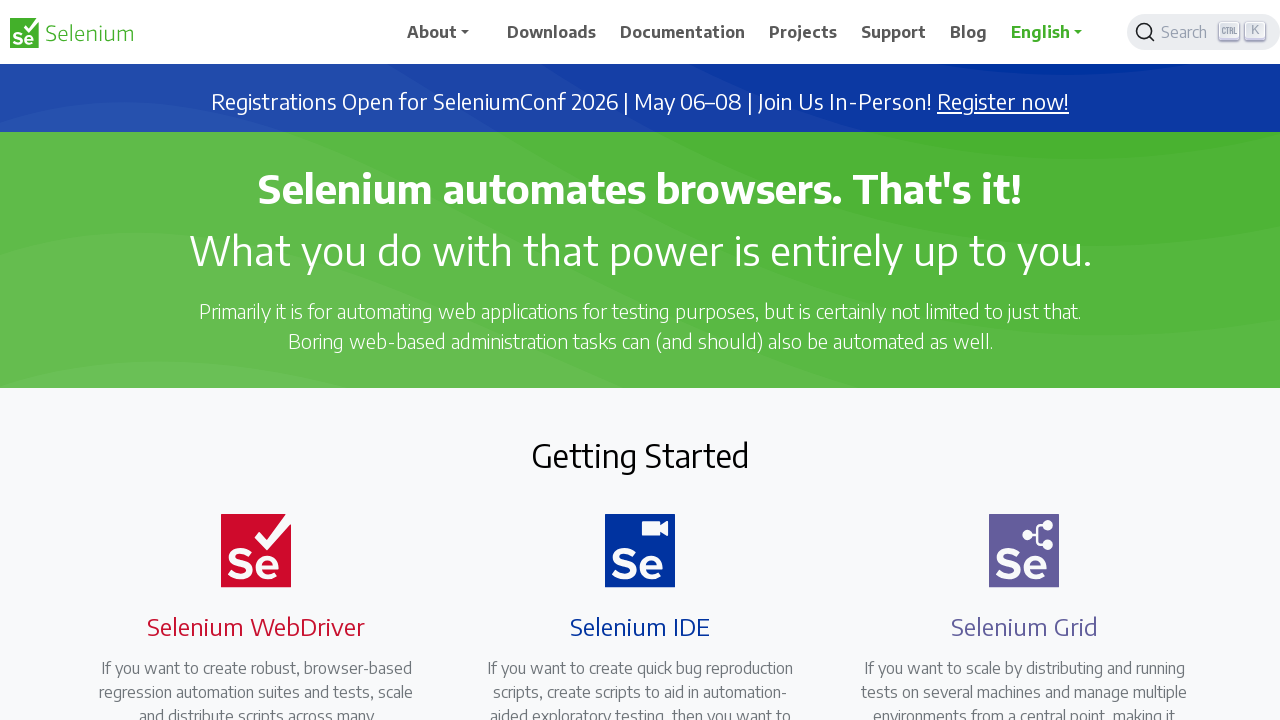

Scrolled 'Selenium Level Sponsors' section into view
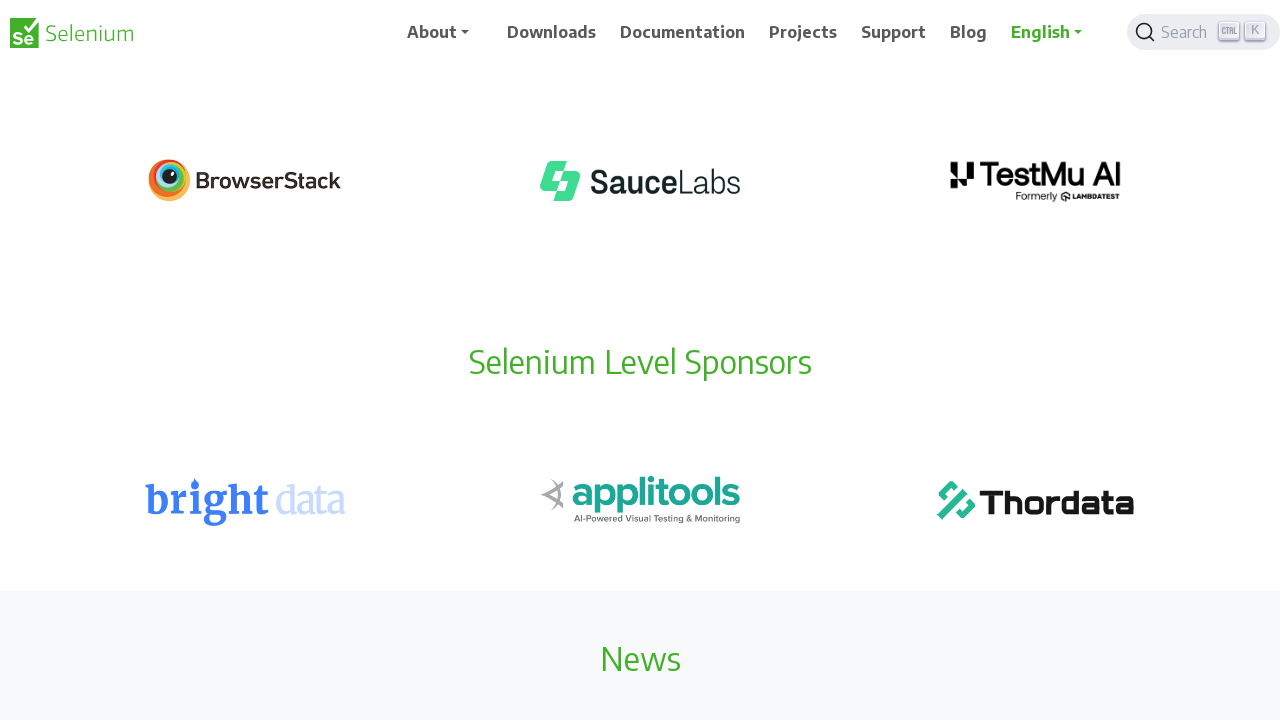

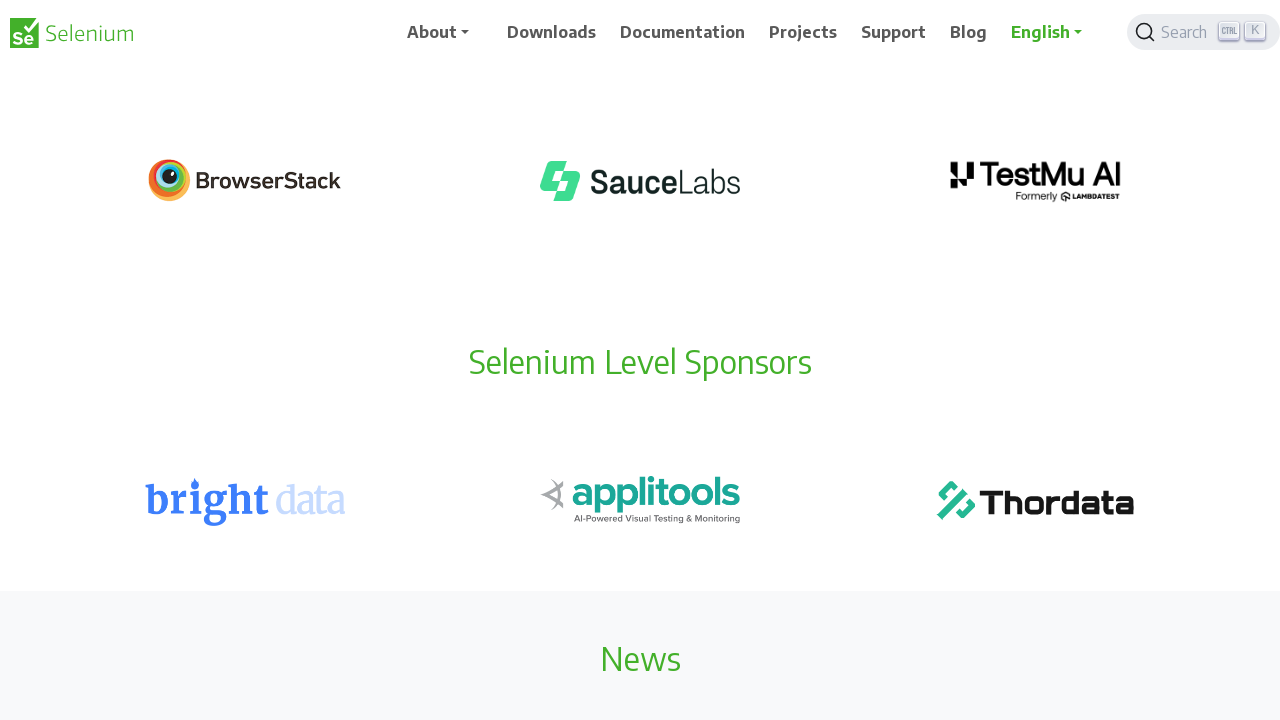